Tests drag and drop functionality on jQueryUI demo page by navigating to the droppable demo and dragging an element onto a target

Starting URL: https://jqueryui.com/

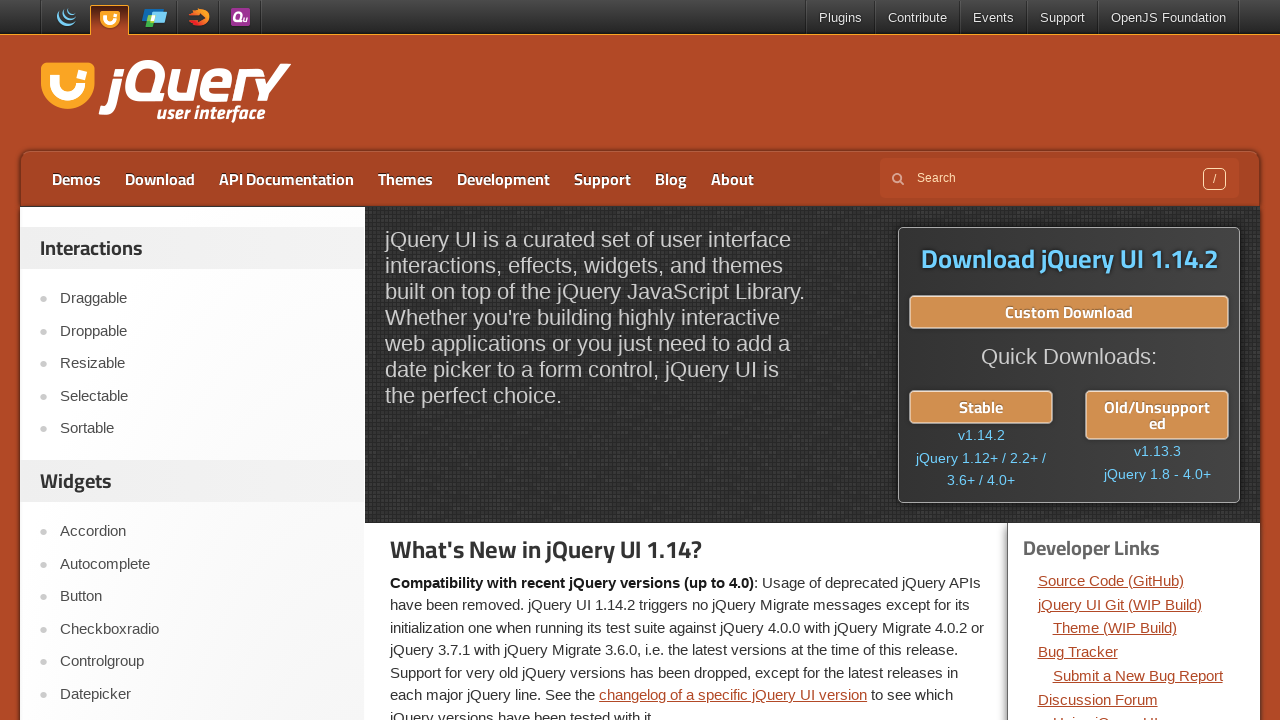

Clicked on the Droppable link in jQueryUI navigation at (202, 331) on text=Droppable
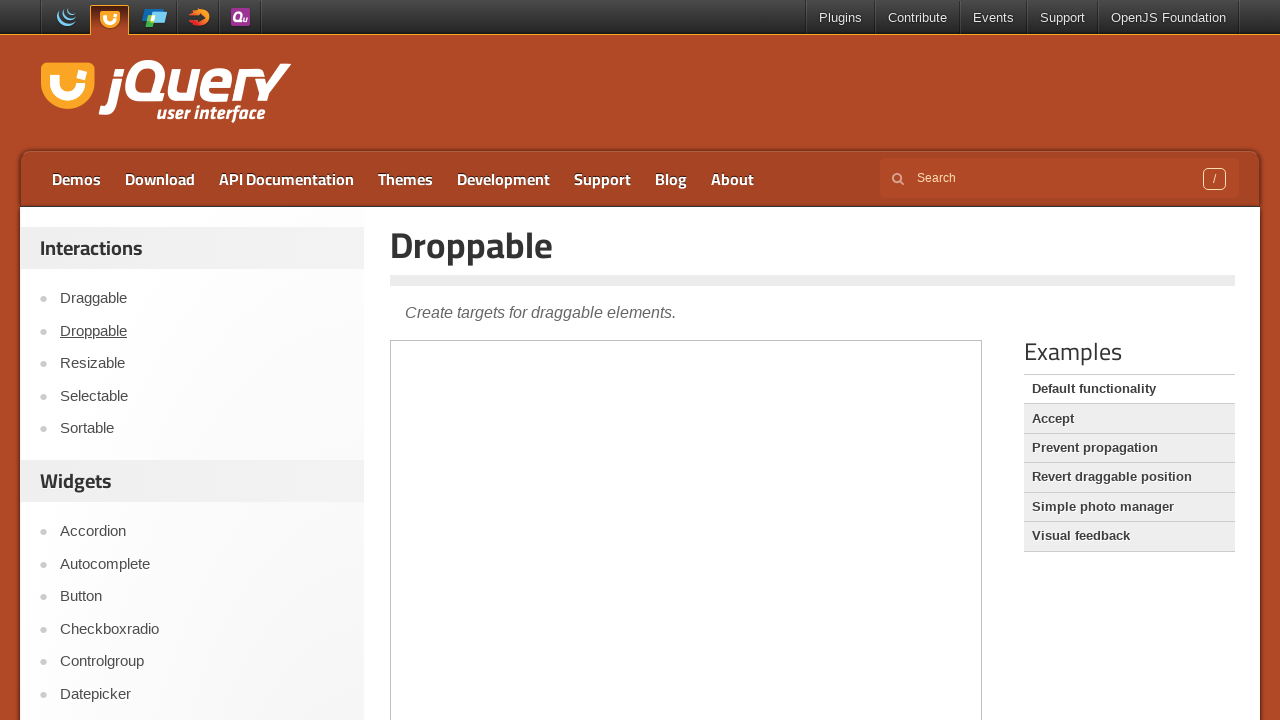

Located the demo iframe for droppable functionality
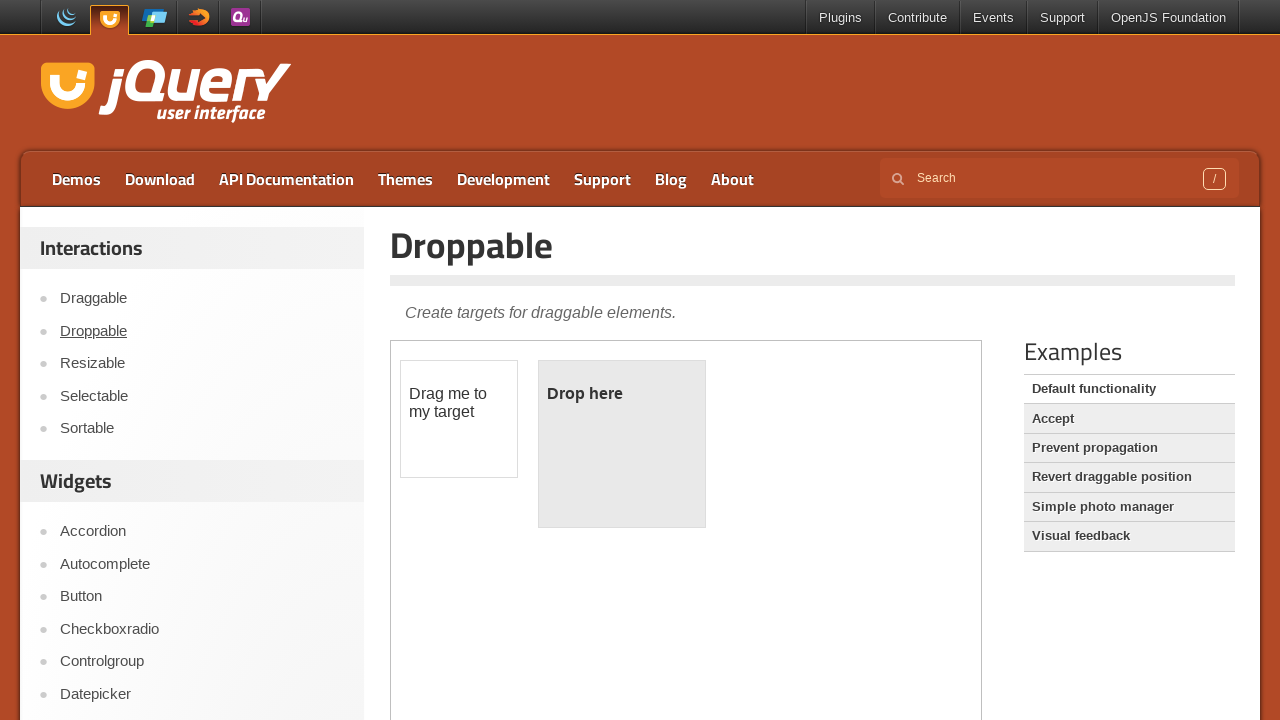

Located draggable source element and droppable target element within iframe
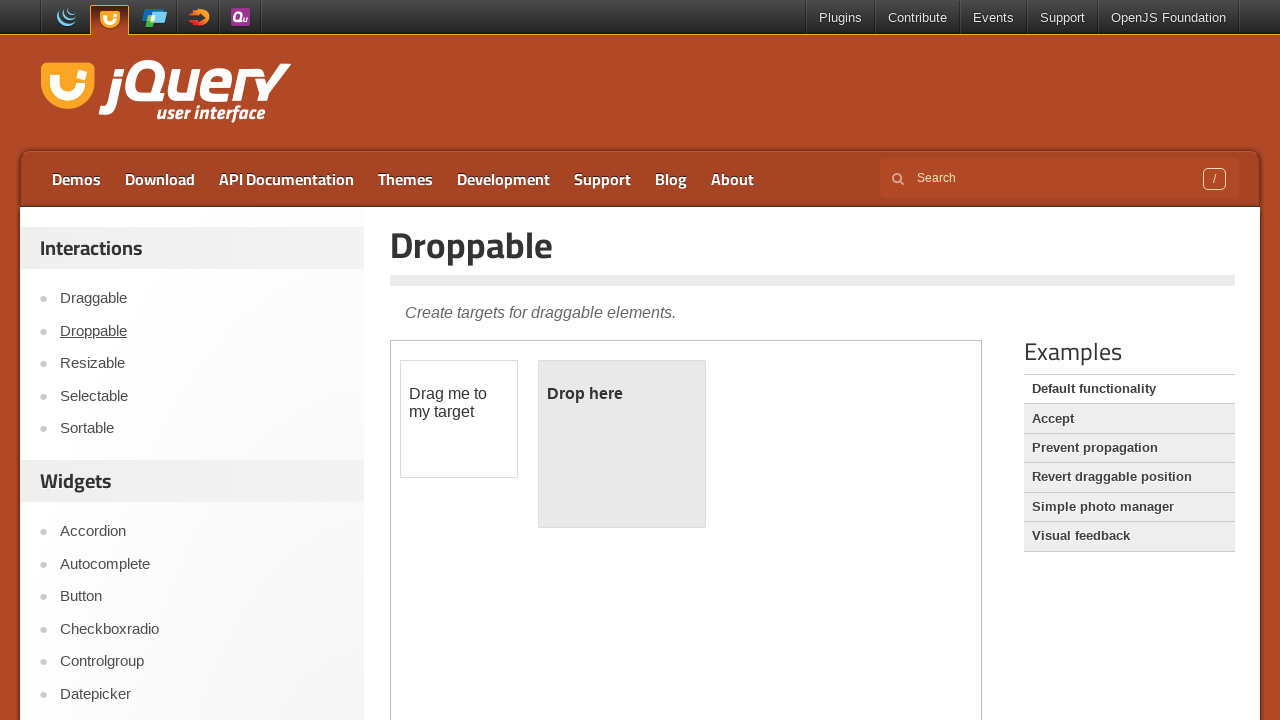

Dragged source element onto target element at (622, 444)
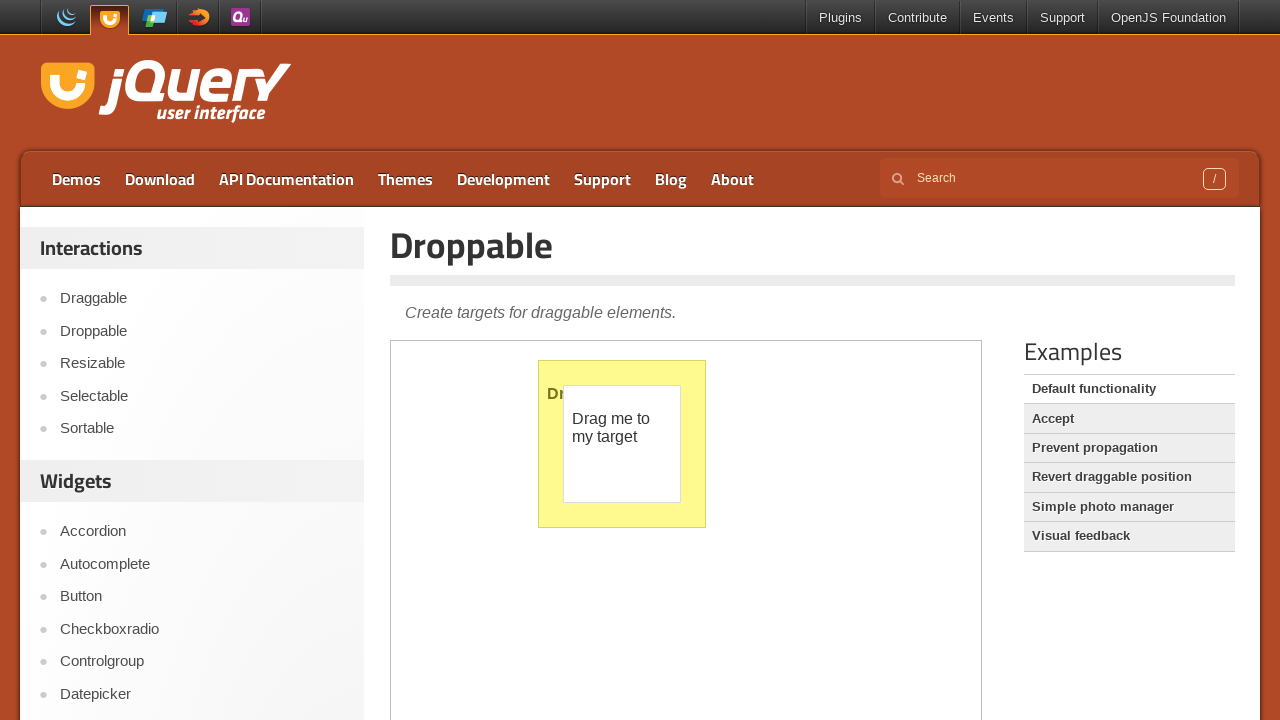

Verified successful drop by confirming target element text changed to 'Dropped!'
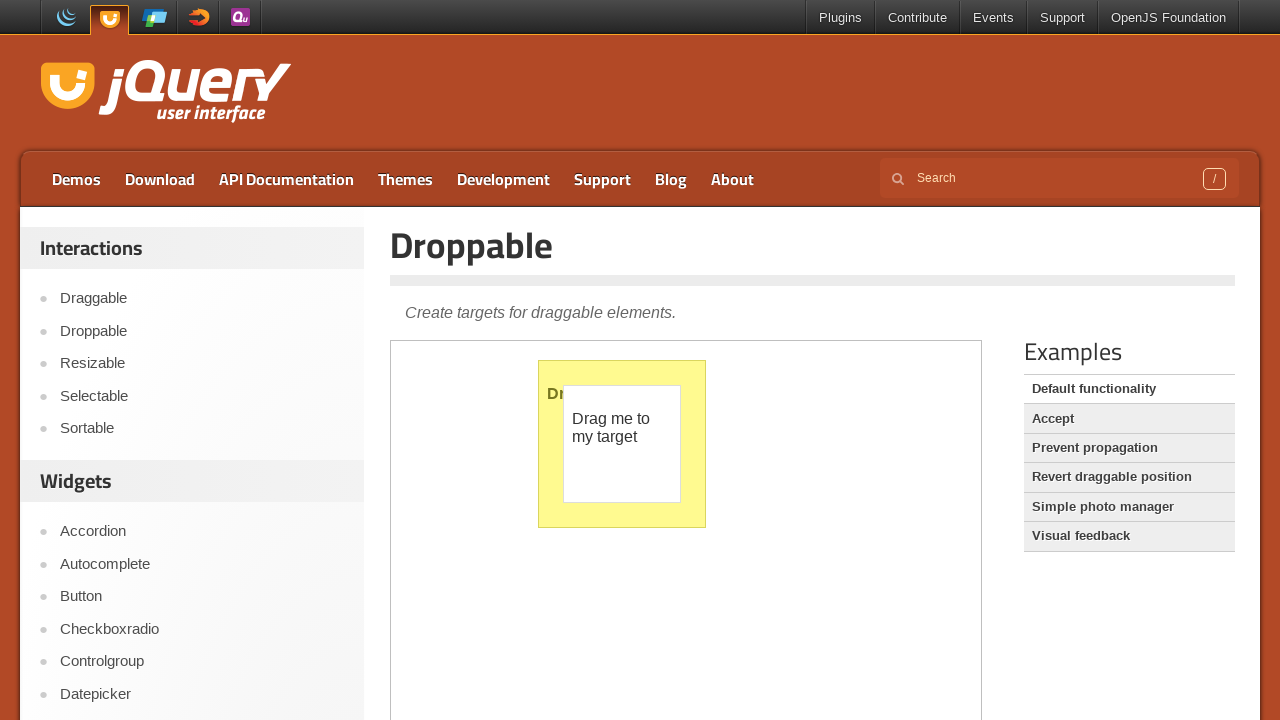

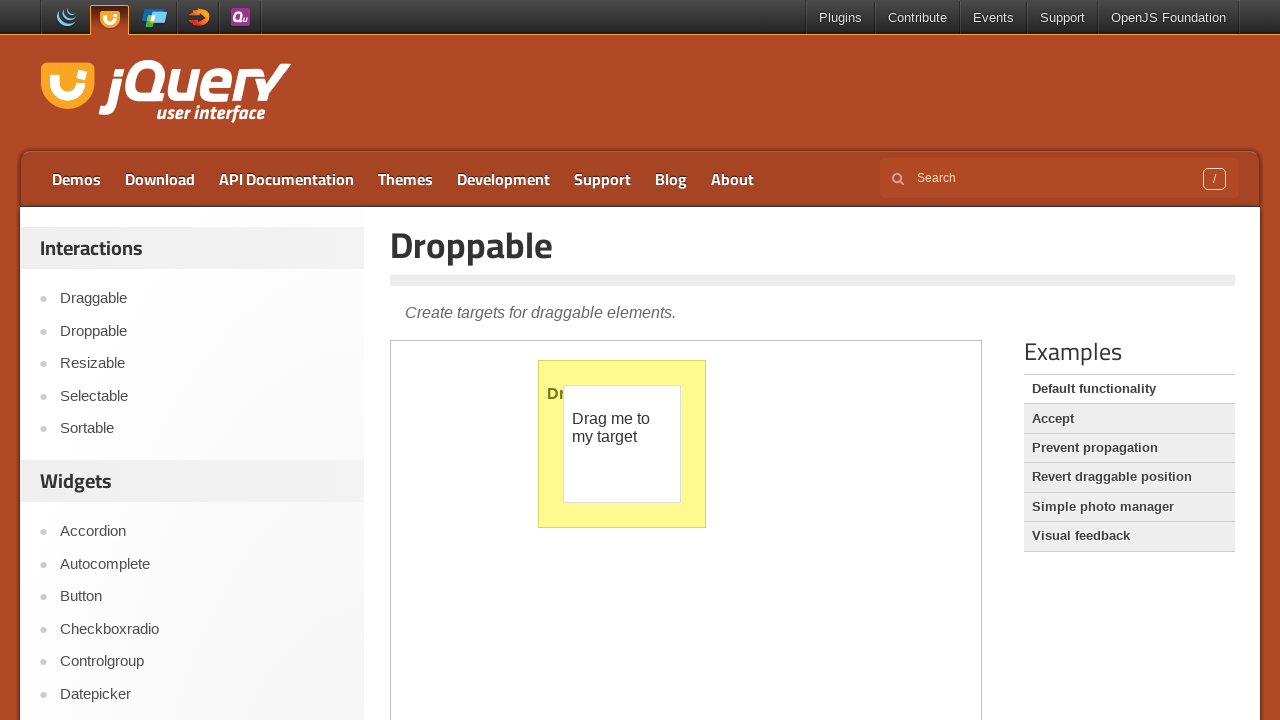